Tests a custom select dropdown by iterating through and clicking each option in the dropdown menu

Starting URL: https://www.w3schools.com/howto/howto_custom_select.asp

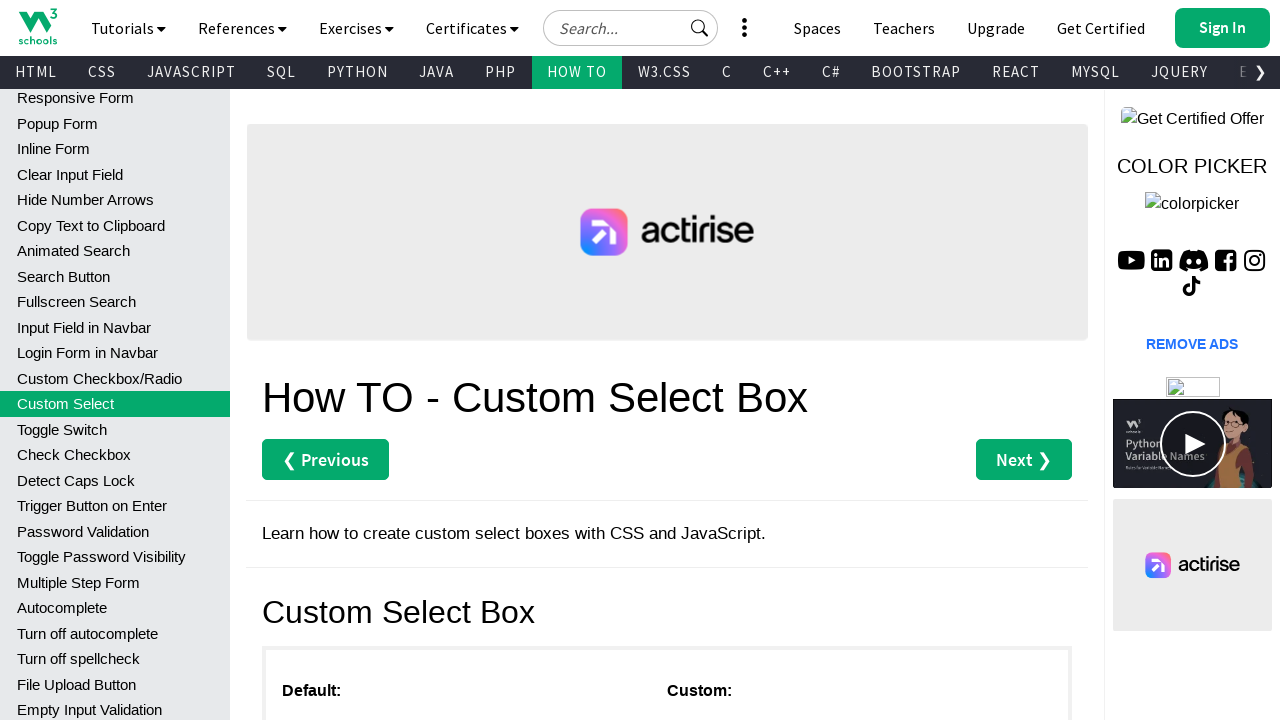

Waited 5 seconds for page to load
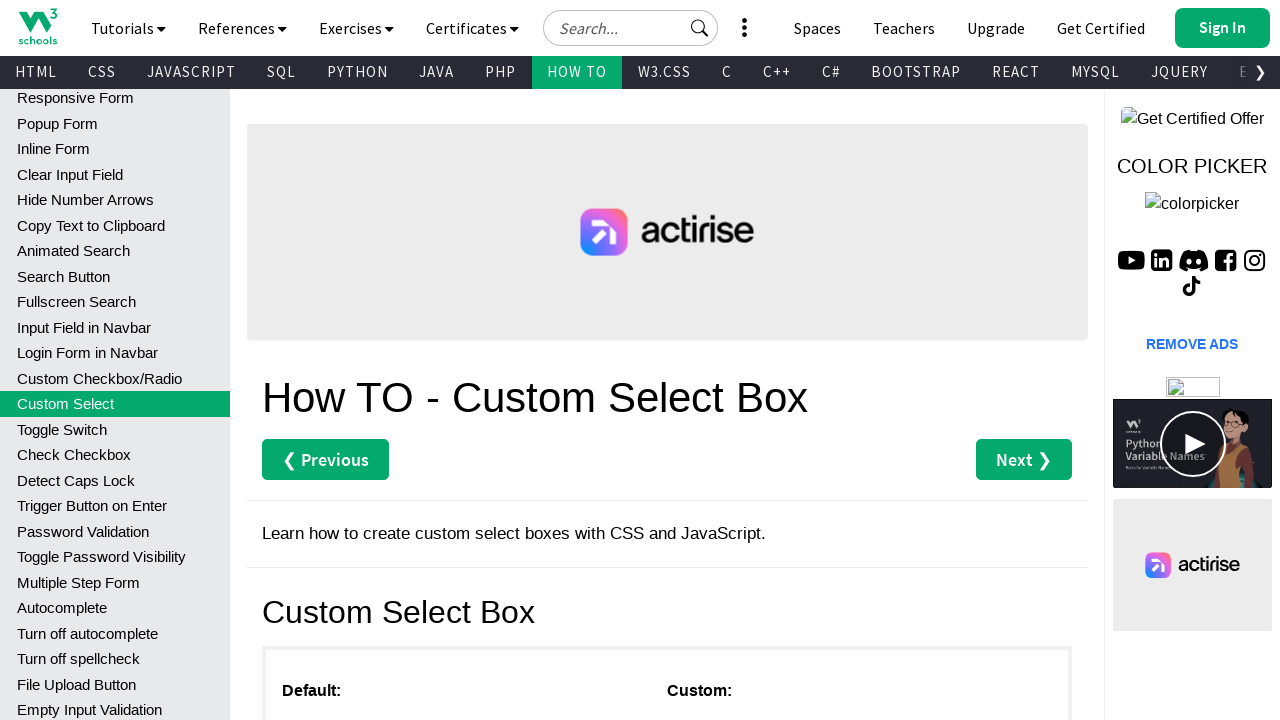

Located select element
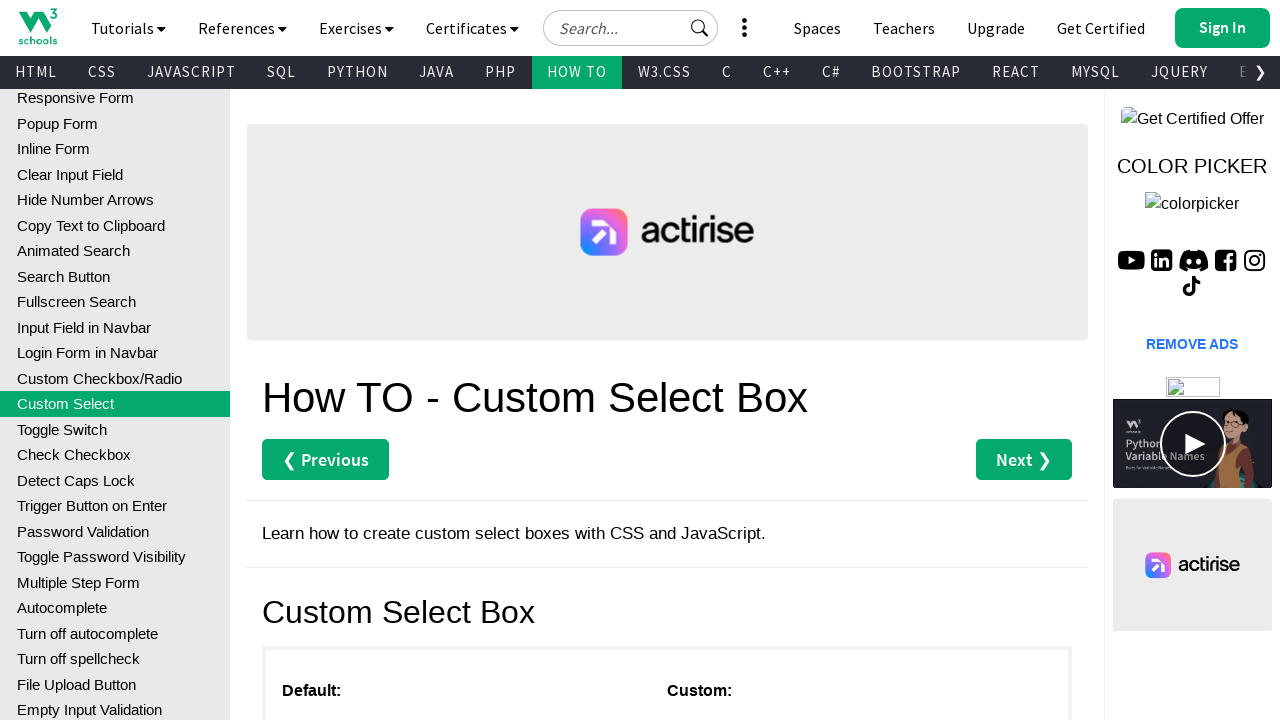

Retrieved all options from select element
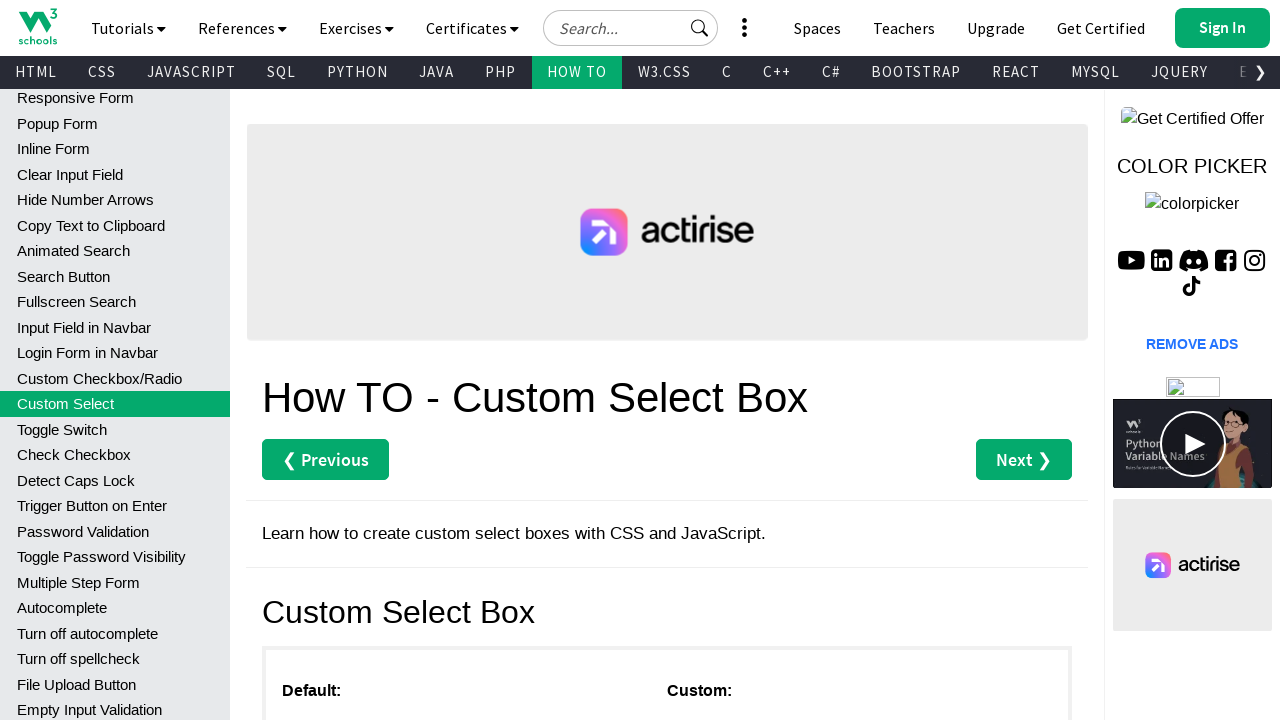

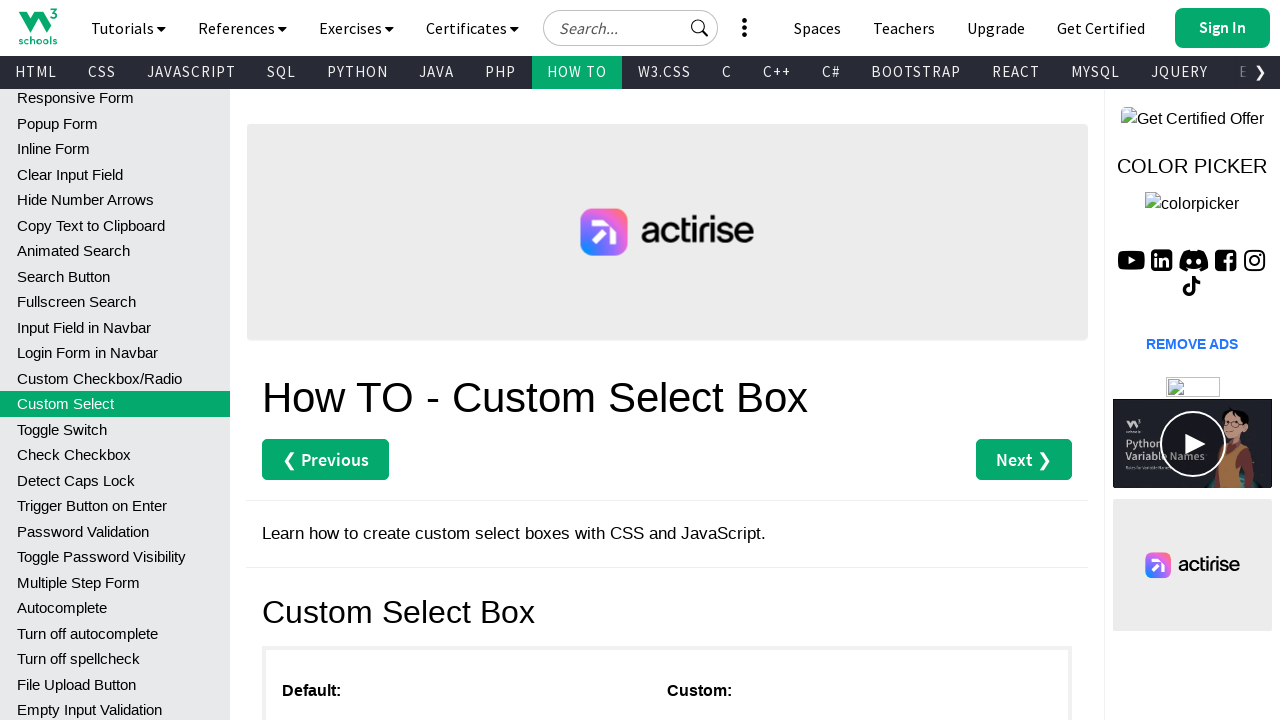